Tests that the counter displays the current number of todo items

Starting URL: https://demo.playwright.dev/todomvc

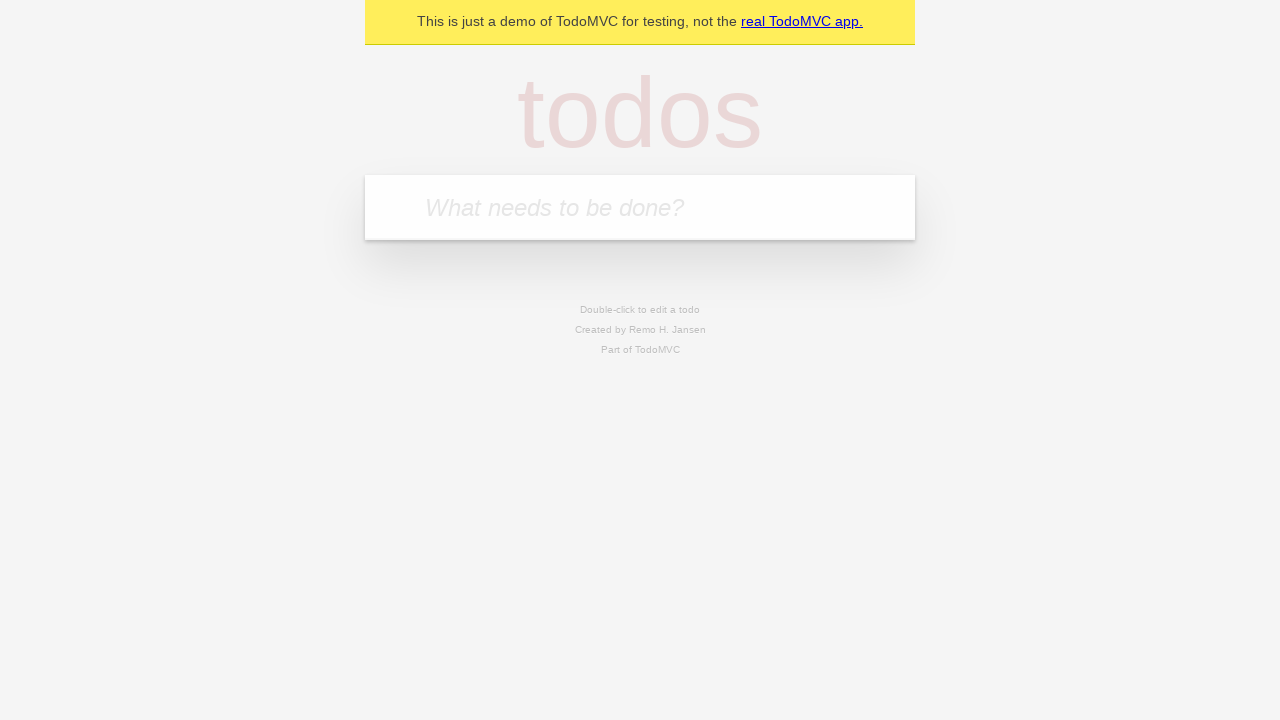

Located the todo input field
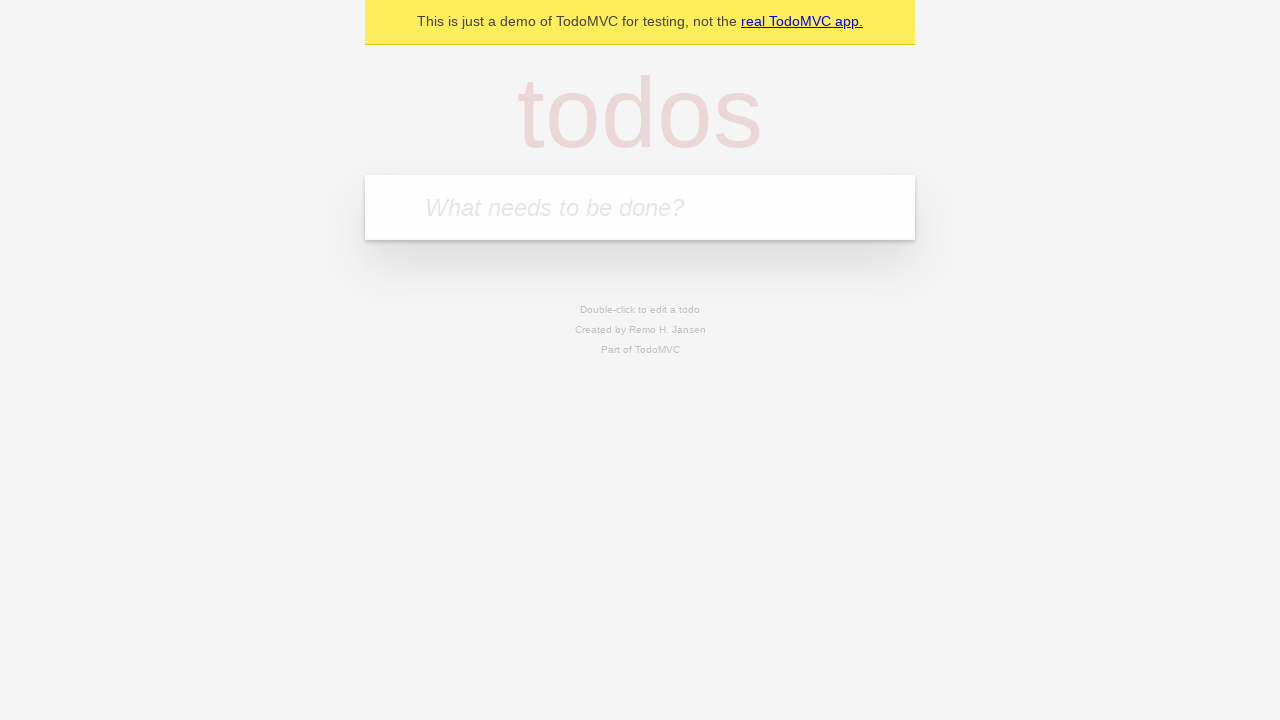

Filled first todo with 'buy some cheese' on internal:attr=[placeholder="What needs to be done?"i]
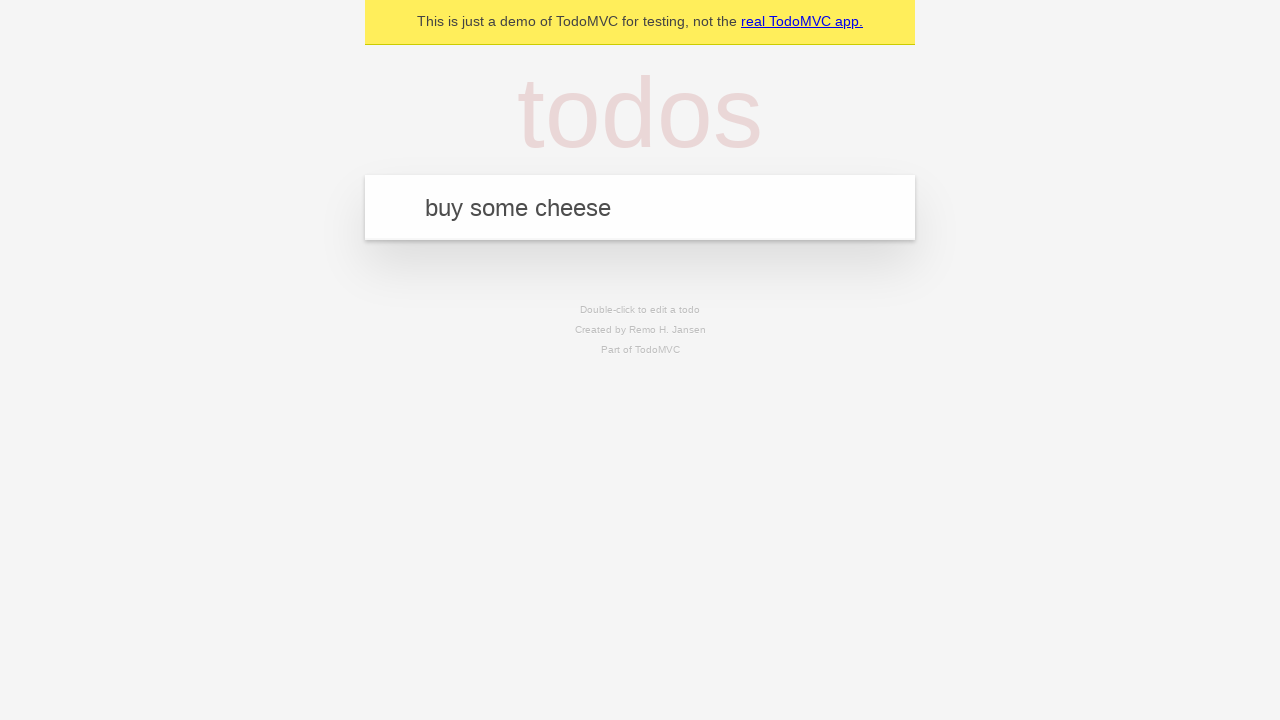

Pressed Enter to create first todo on internal:attr=[placeholder="What needs to be done?"i]
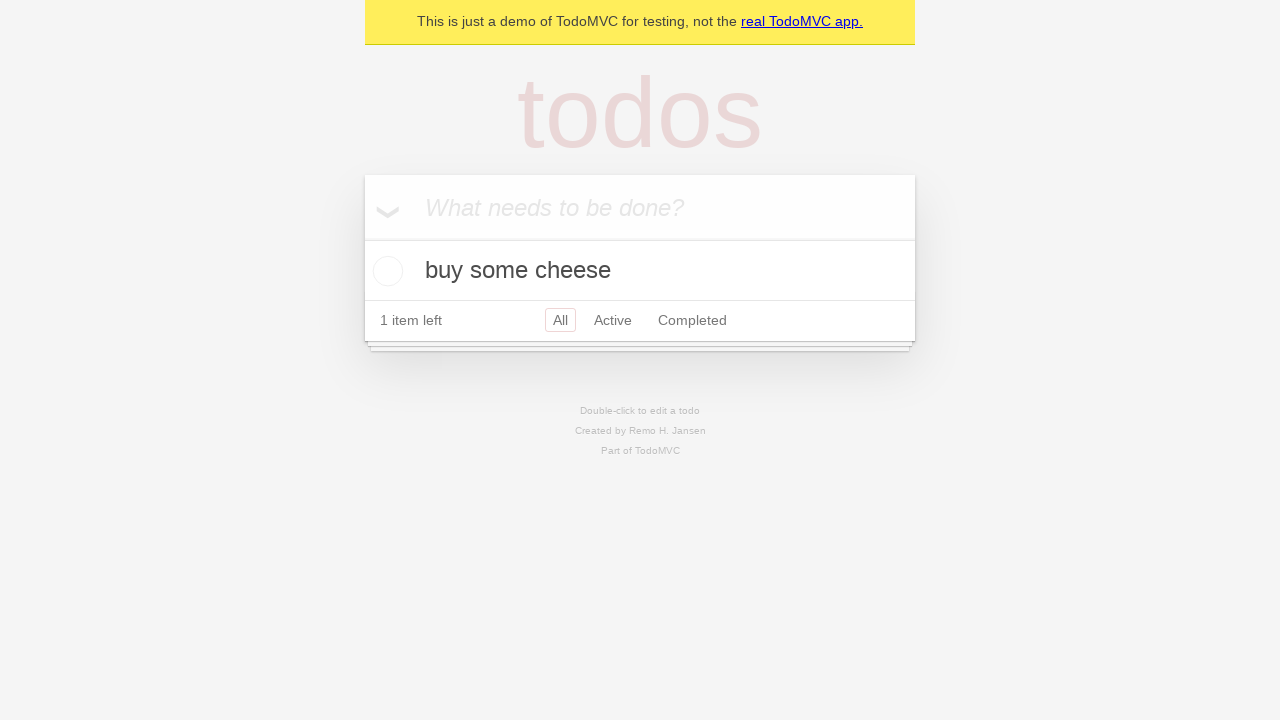

Todo counter element loaded after first item created
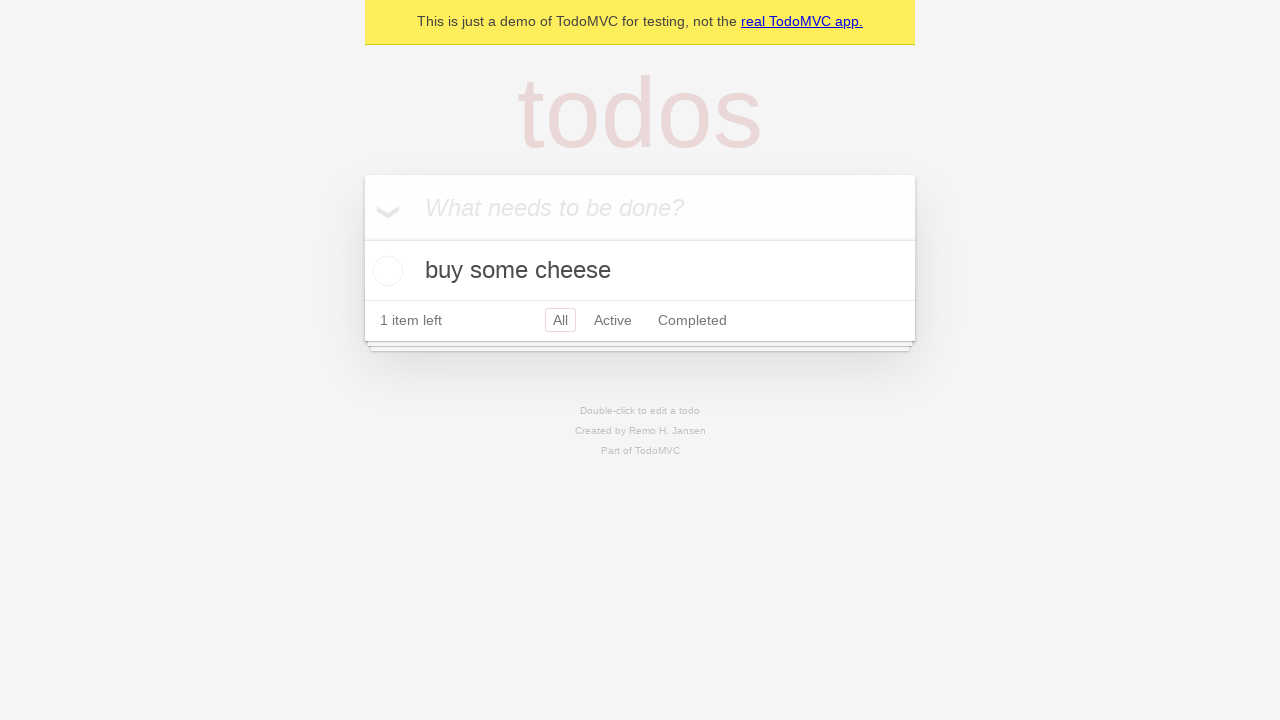

Filled second todo with 'feed the cat' on internal:attr=[placeholder="What needs to be done?"i]
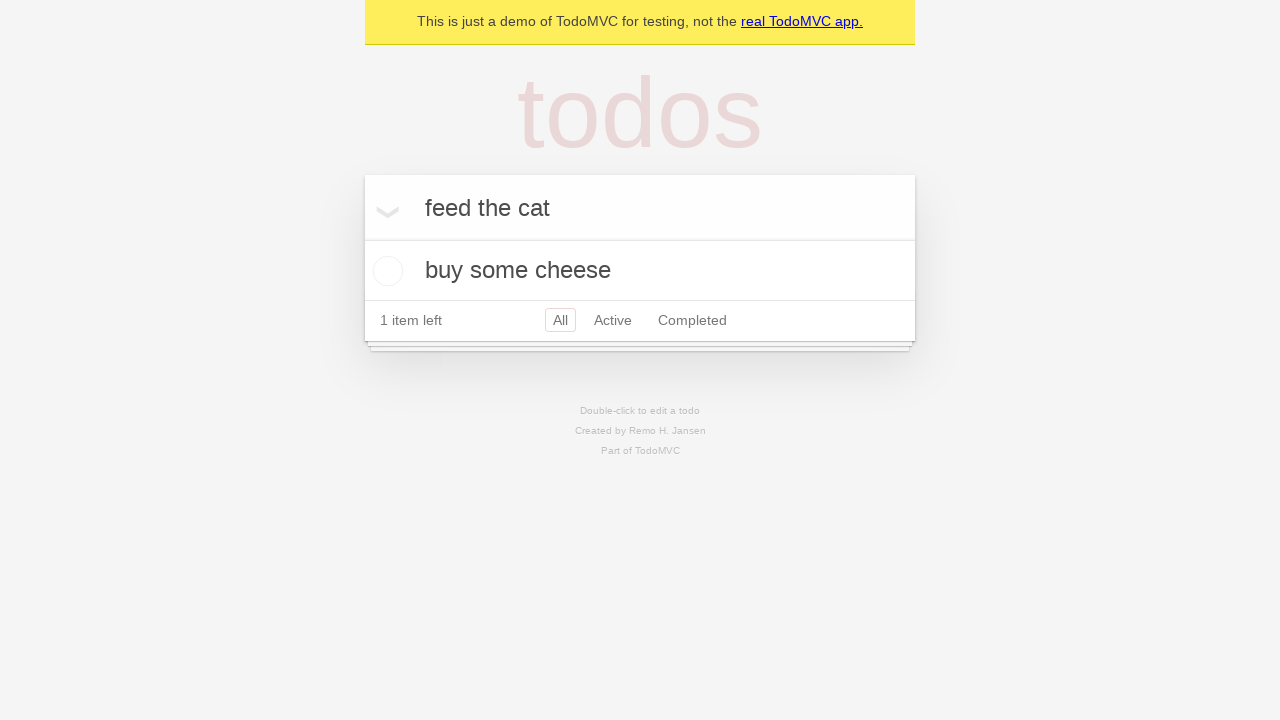

Pressed Enter to create second todo on internal:attr=[placeholder="What needs to be done?"i]
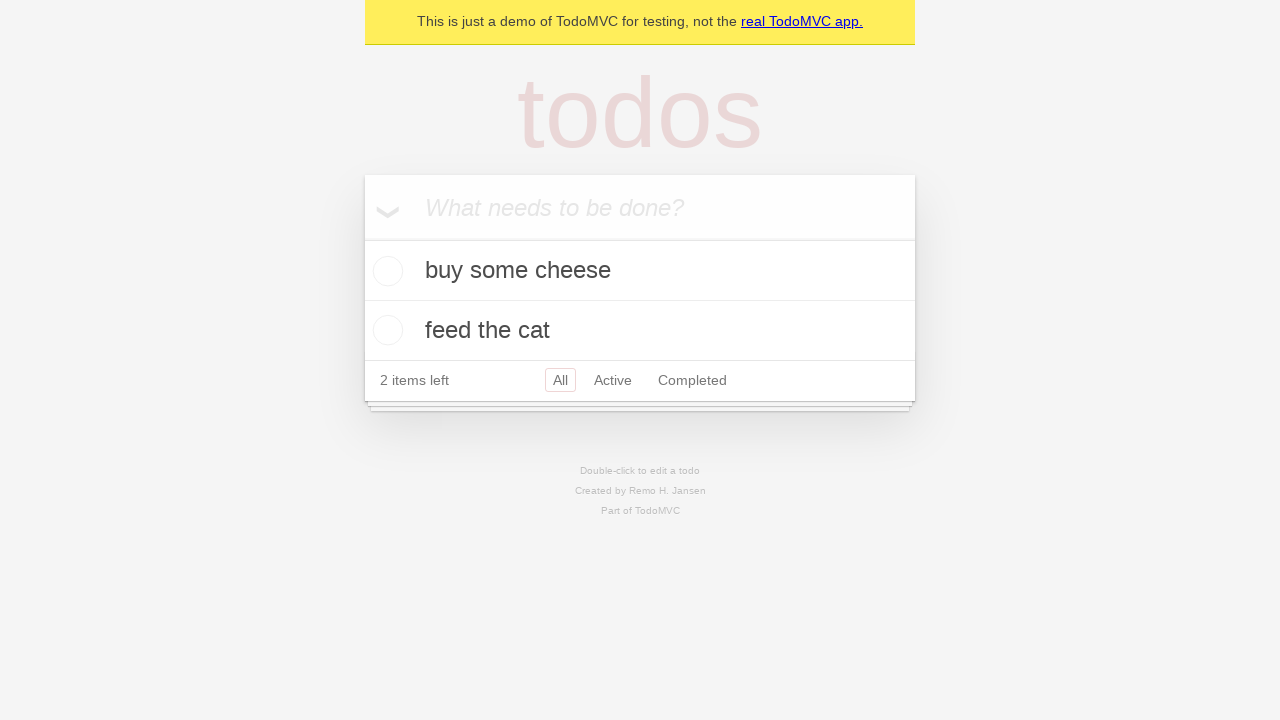

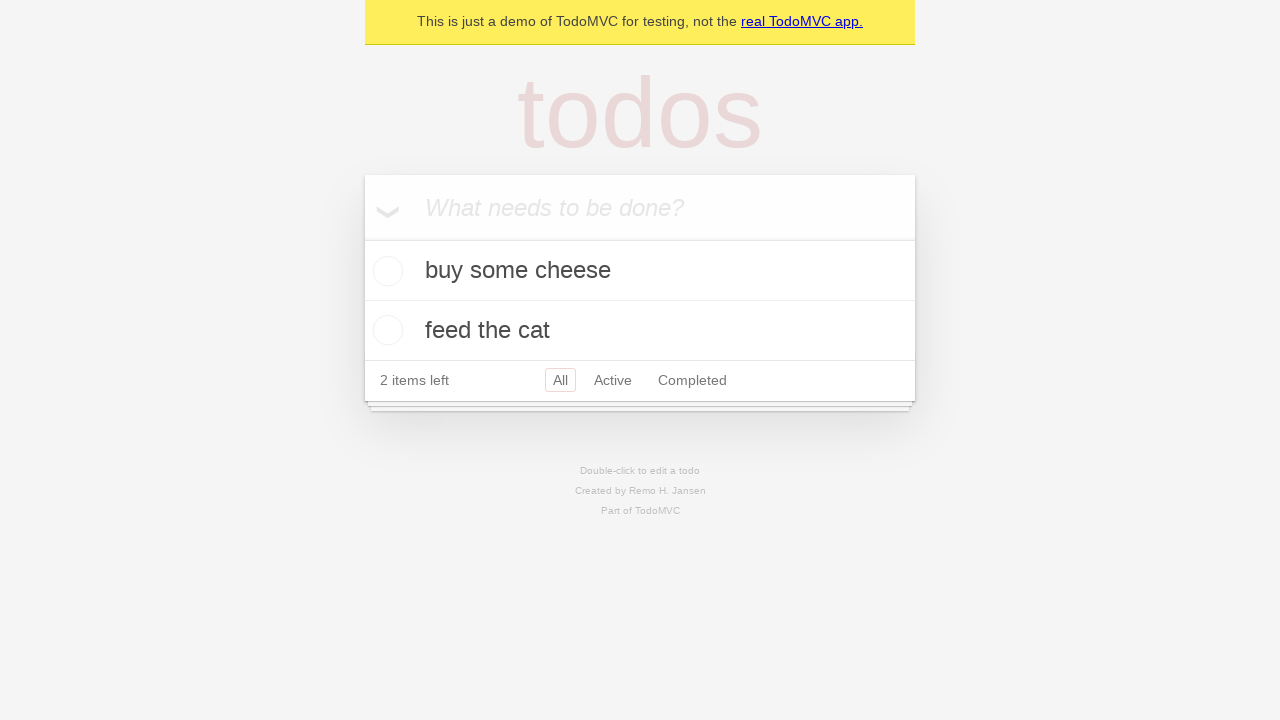